Tests datalist functionality by clicking on the datalist input and selecting an option from the list

Starting URL: https://www.selenium.dev/selenium/web/web-form.html

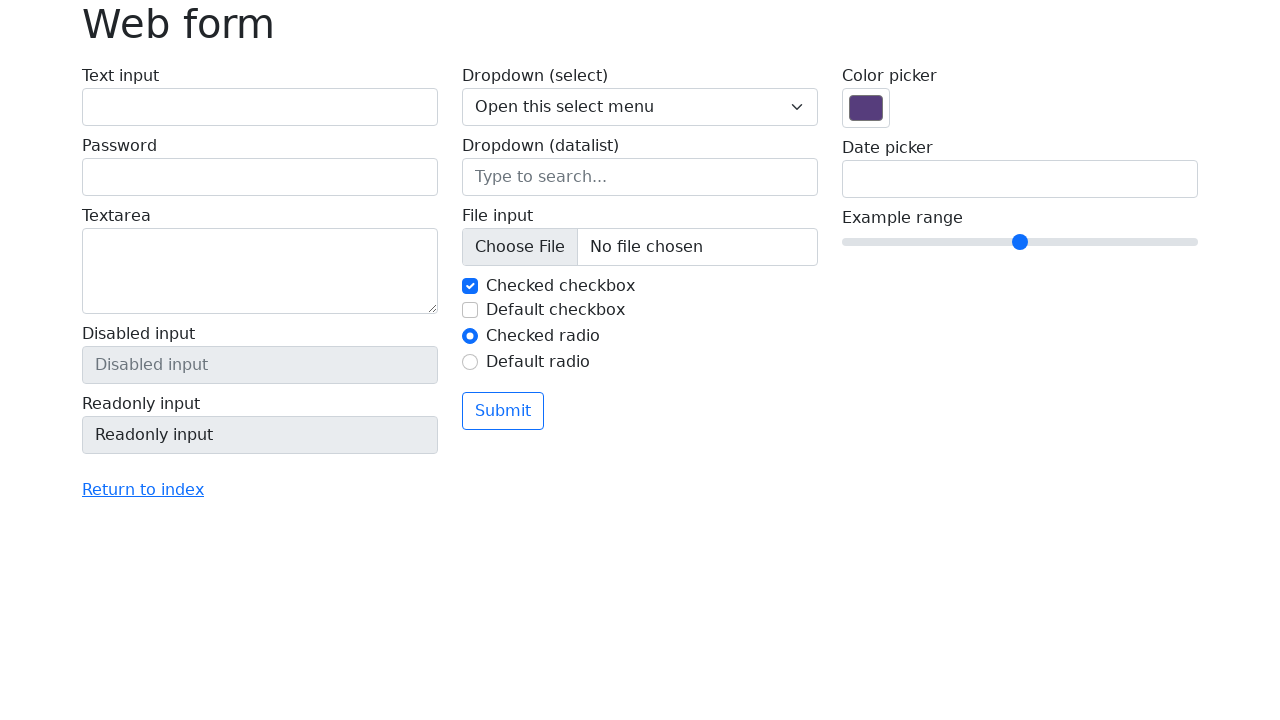

Clicked on datalist input field at (640, 177) on input[name='my-datalist']
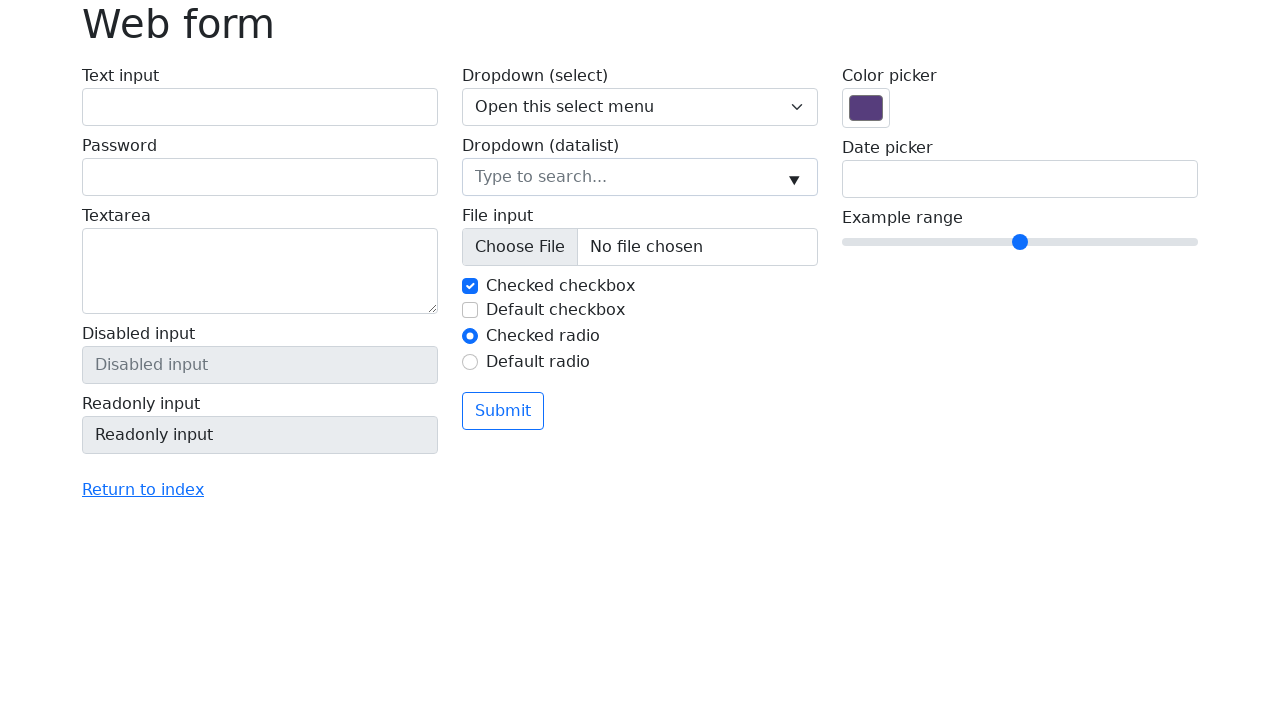

Filled datalist input with 'New York' option on input[name='my-datalist']
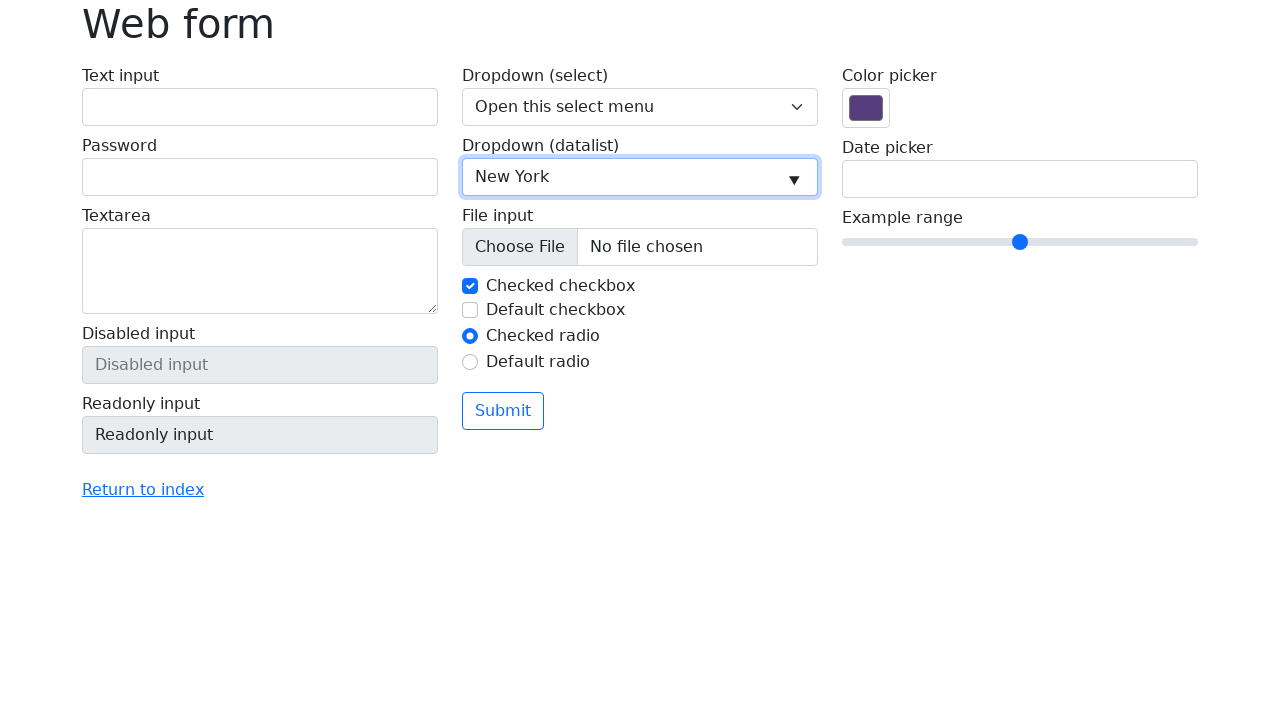

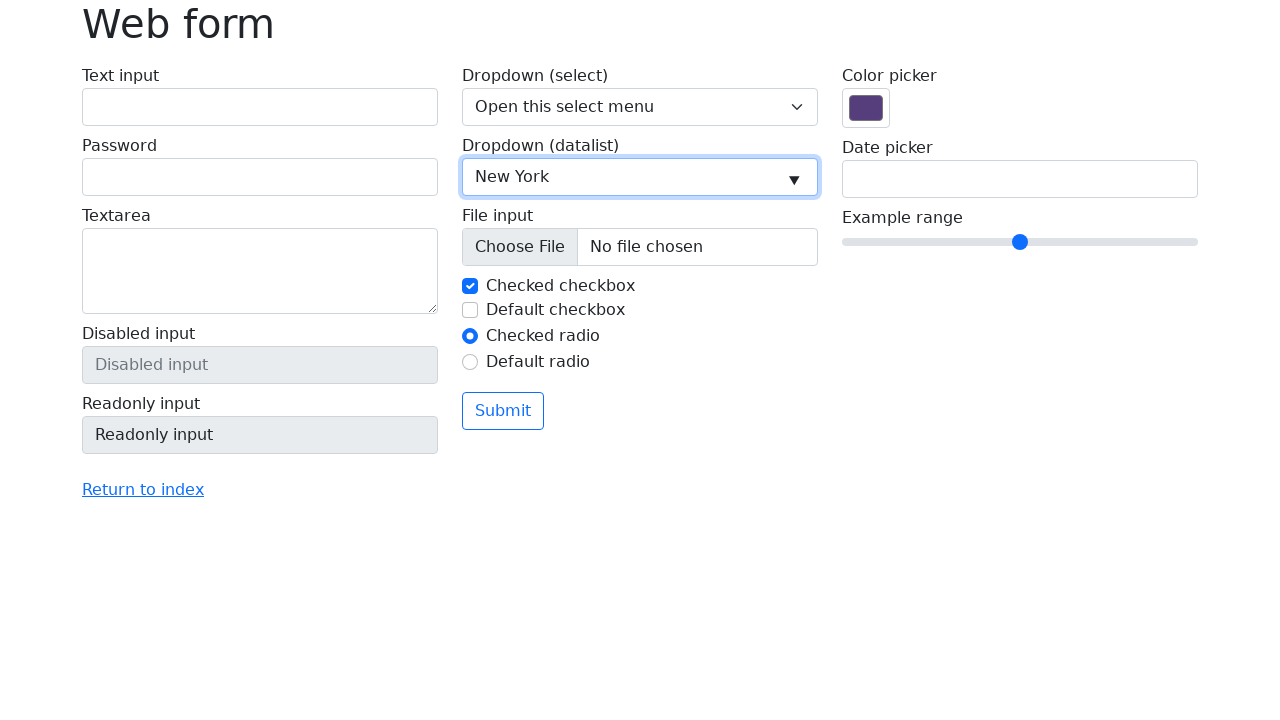